Tests navigation to register new person page and verifies the page title

Starting URL: https://erikaaraissaqwe.github.io/biblioteca-front/pages/pessoas/gerenciaPessoa.html

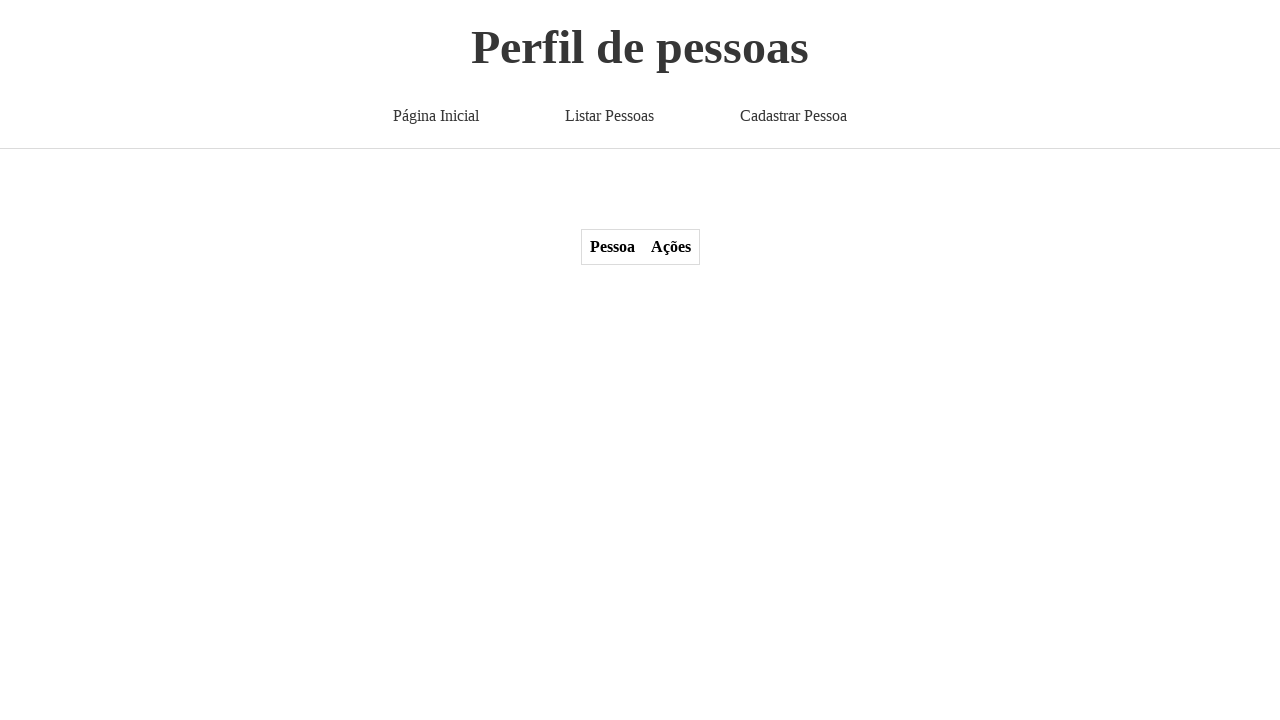

Clicked on the register new person link at (794, 116) on #form > a
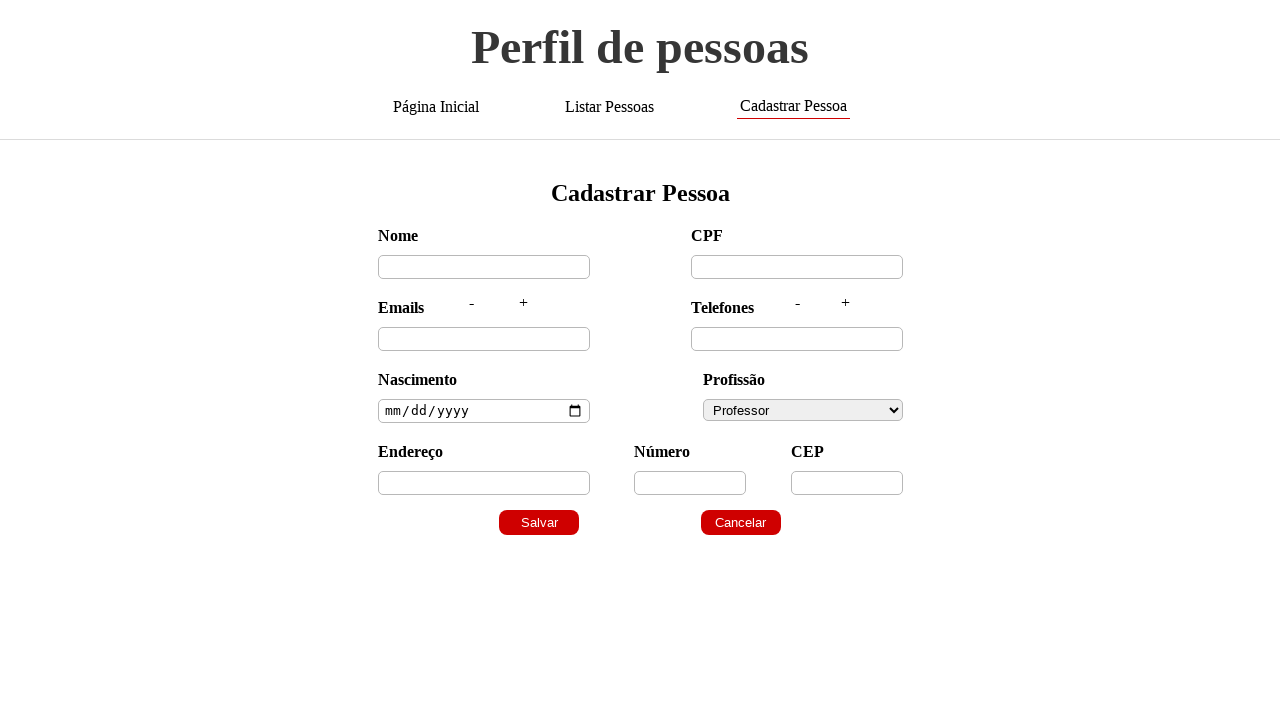

Waited for page to load (2000ms timeout)
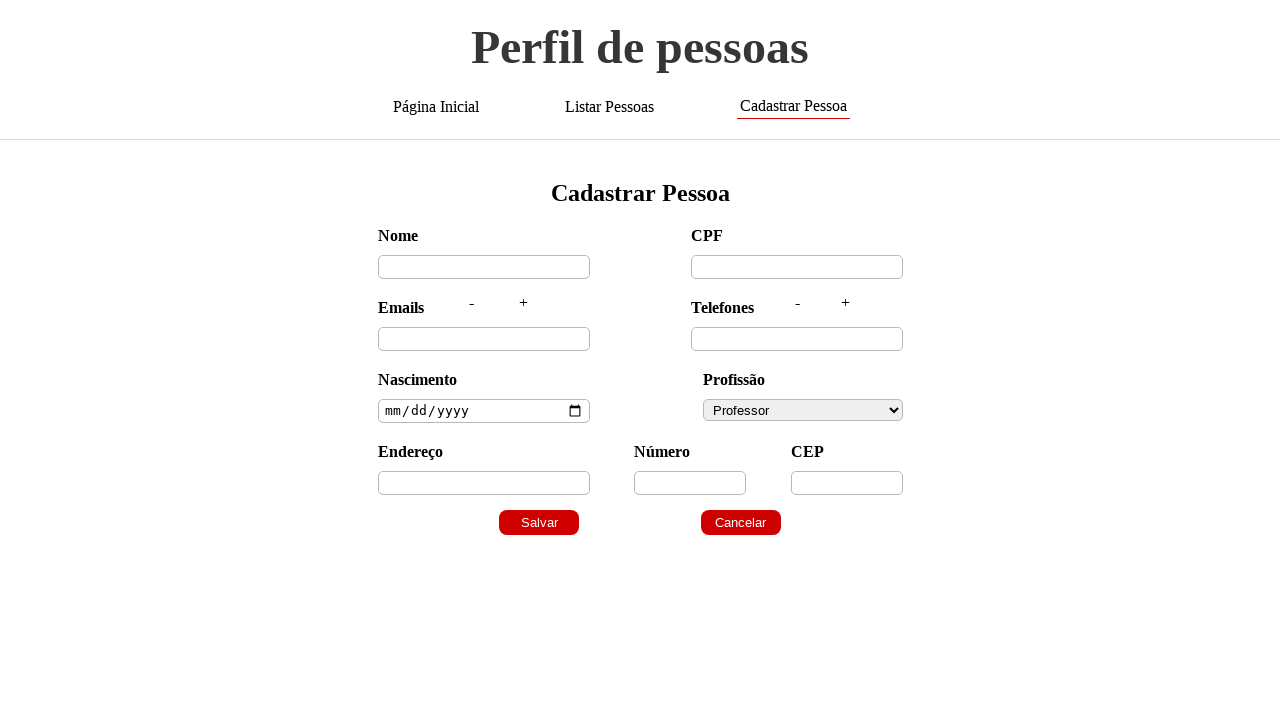

Verified page title is 'Cadastrar Pessoas'
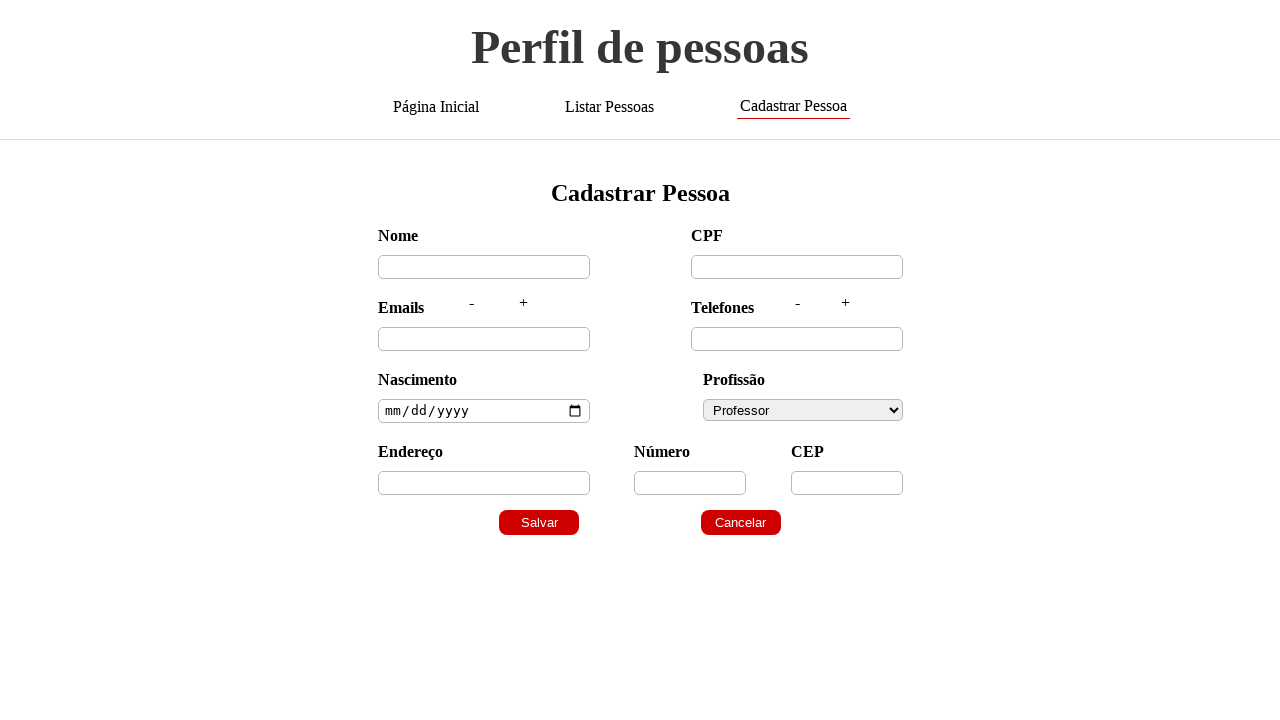

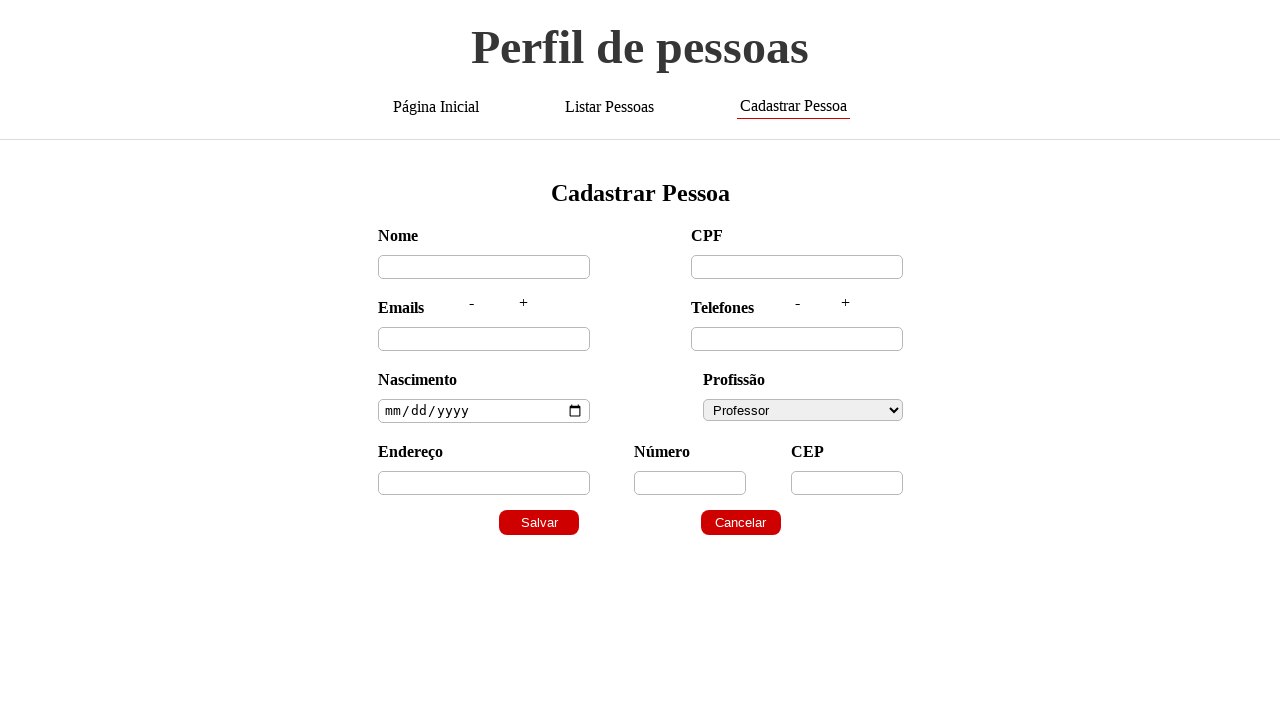